Navigates to VTiger CRM demo page and clicks the submit button without filling any form fields, likely testing form validation behavior.

Starting URL: https://demo.vtiger.com/vtigercrm/index.php

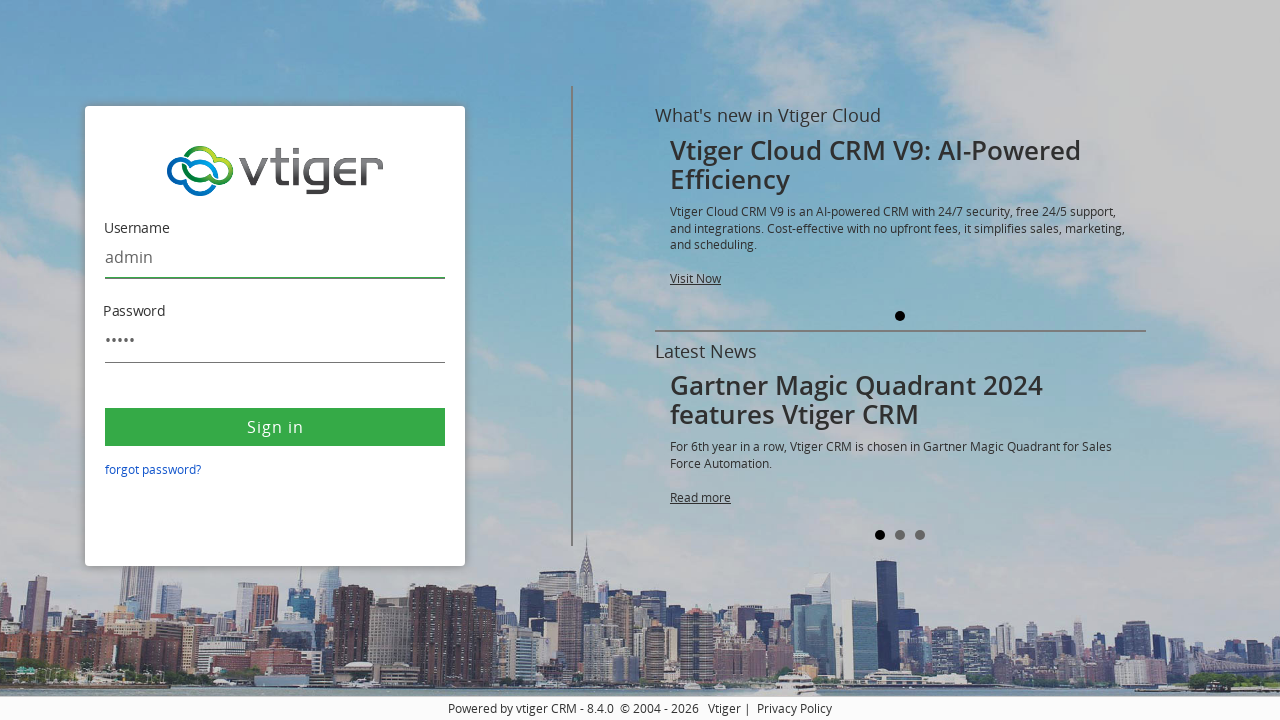

Clicked submit button without filling any form fields to test form validation at (275, 427) on button[type='submit']
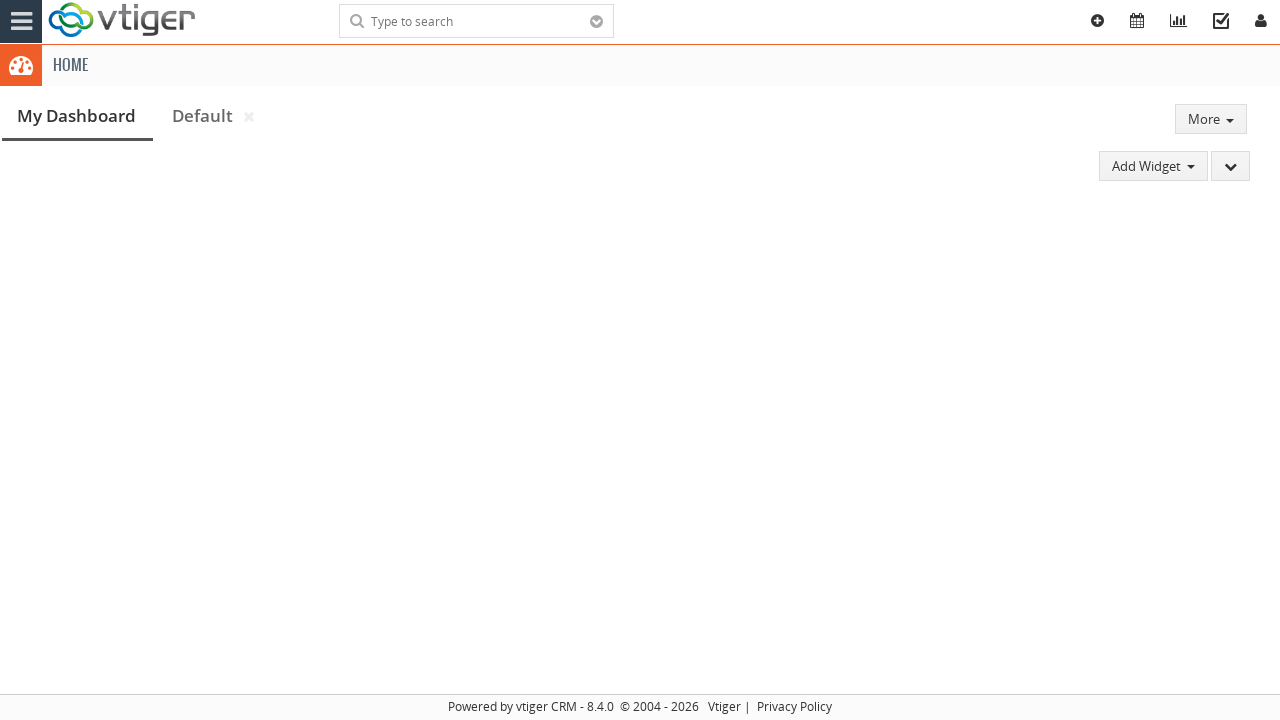

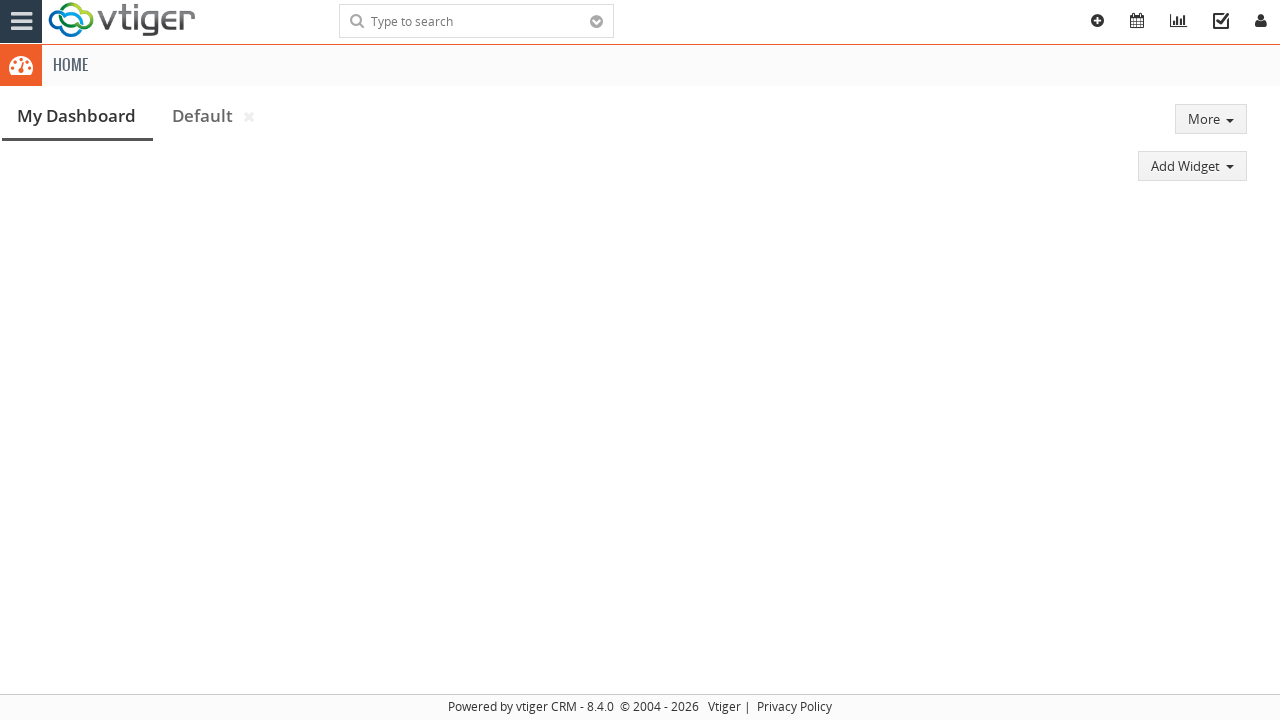